Tests clicking the full image button on a JPL Space page to view a featured image in a lightbox/modal

Starting URL: https://data-class-jpl-space.s3.amazonaws.com/JPL_Space/index.html

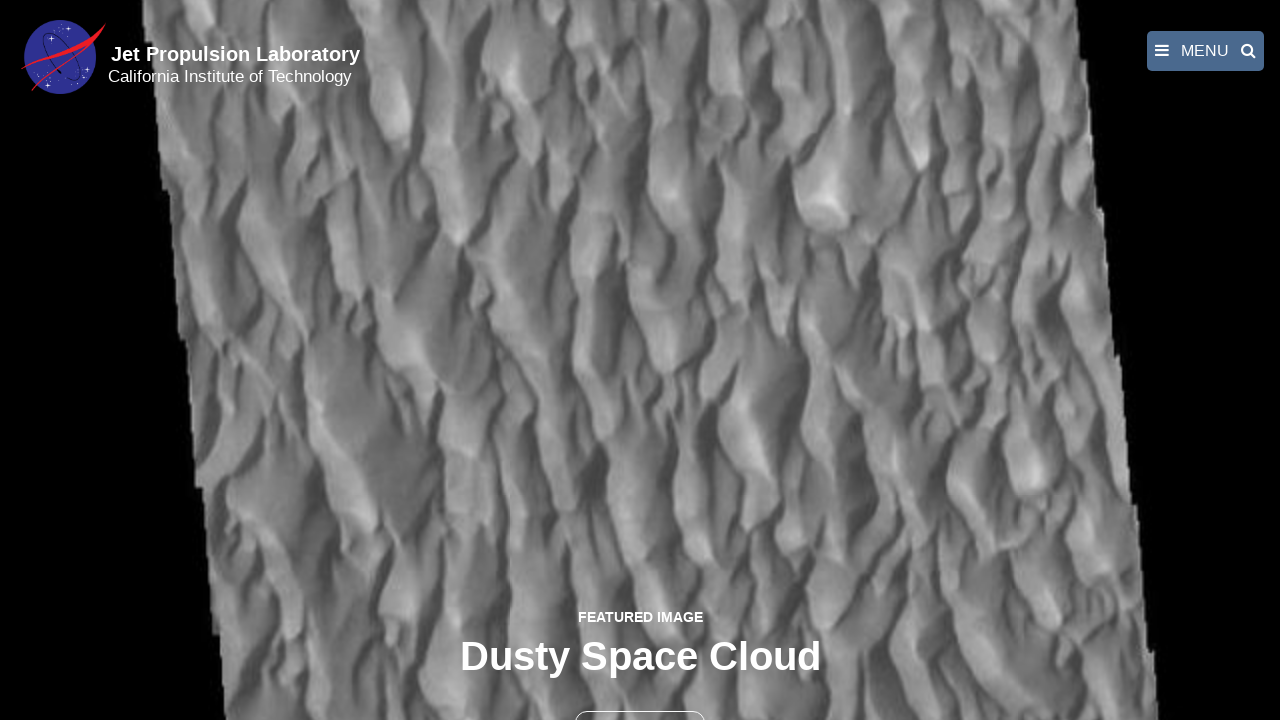

Clicked the full image button to open featured image at (640, 699) on button >> nth=1
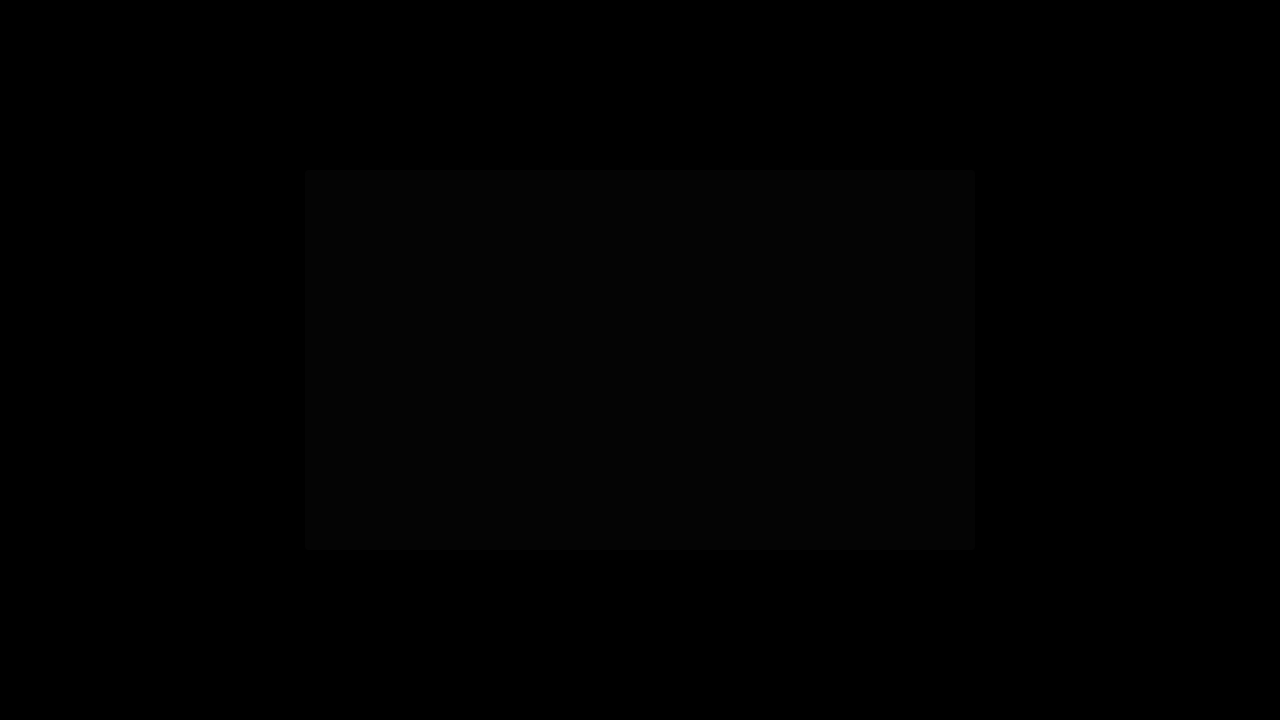

Featured image loaded in lightbox modal
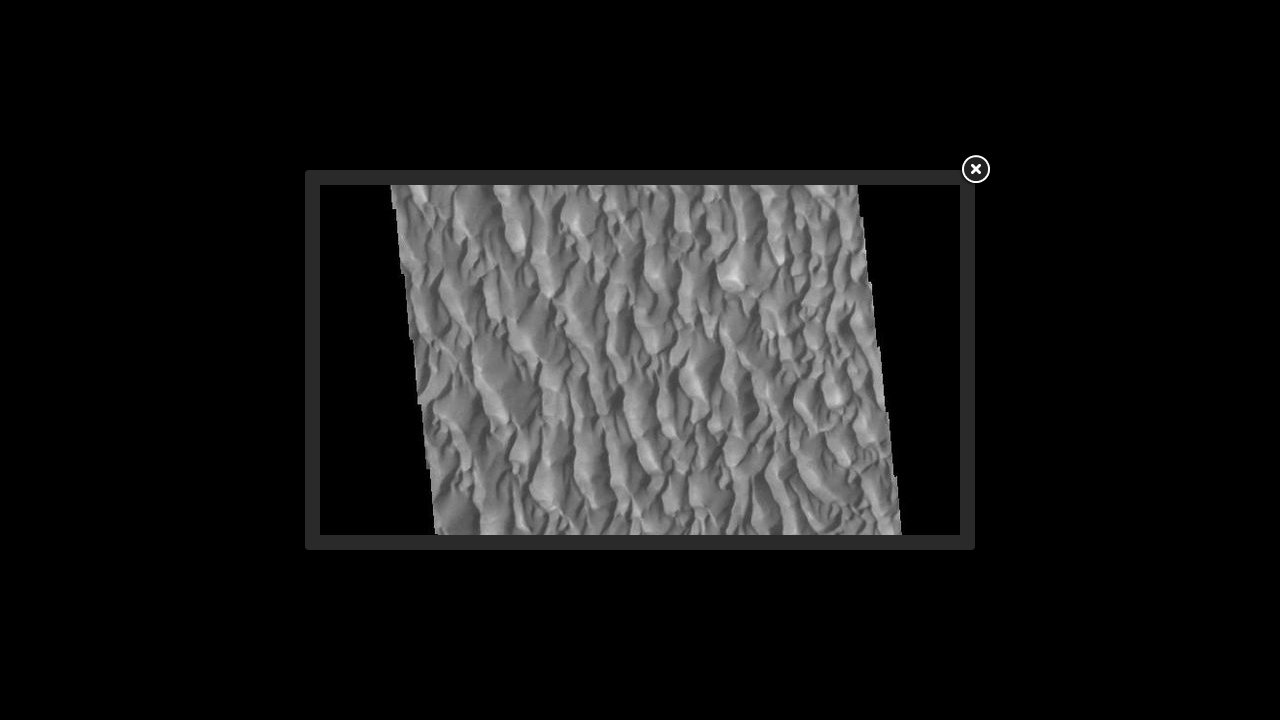

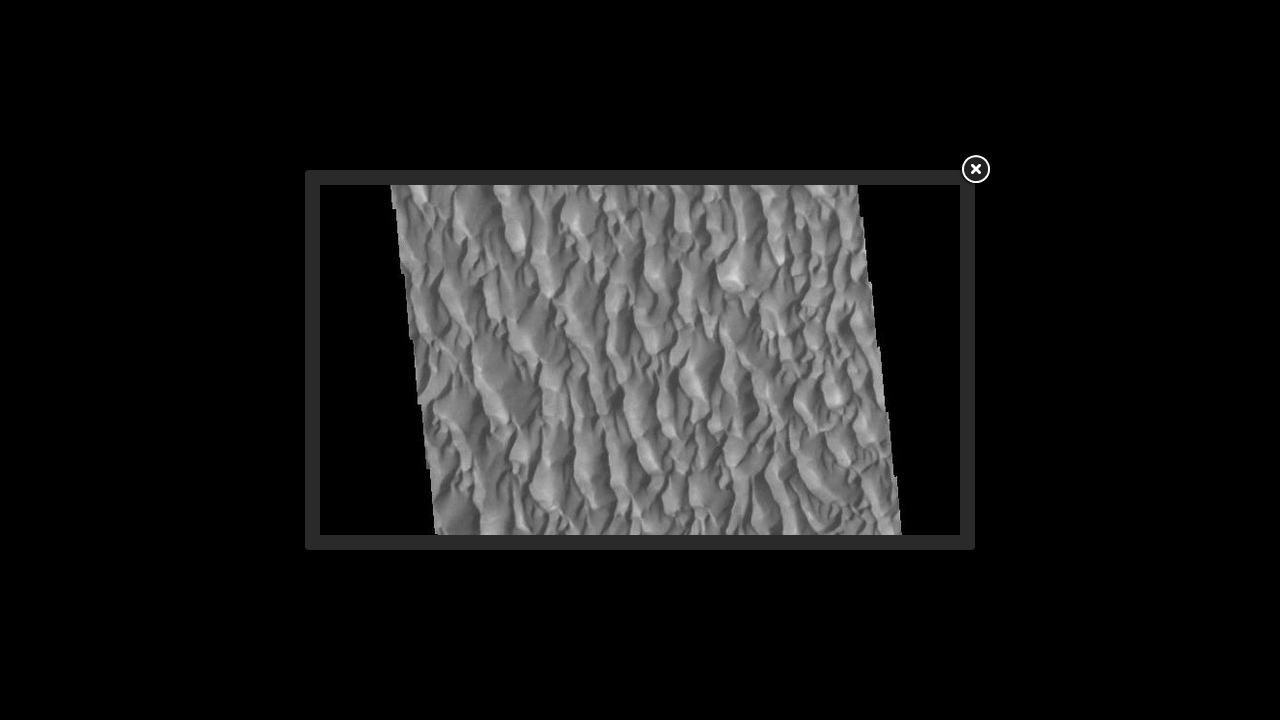